Tests complete shopping flow by searching for products, adding items to cart, proceeding to checkout, and placing an order

Starting URL: https://rahulshettyacademy.com/seleniumPractise/#/

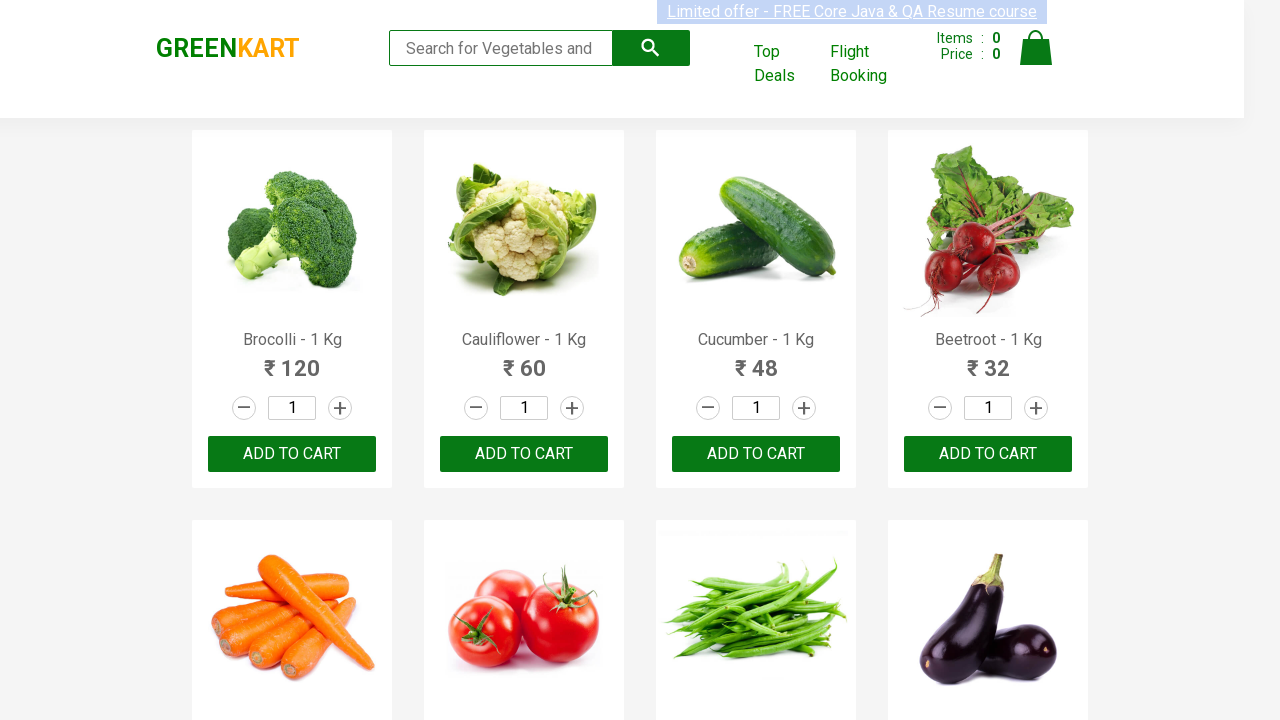

Filled search field with 'ca' to filter products on .search-keyword
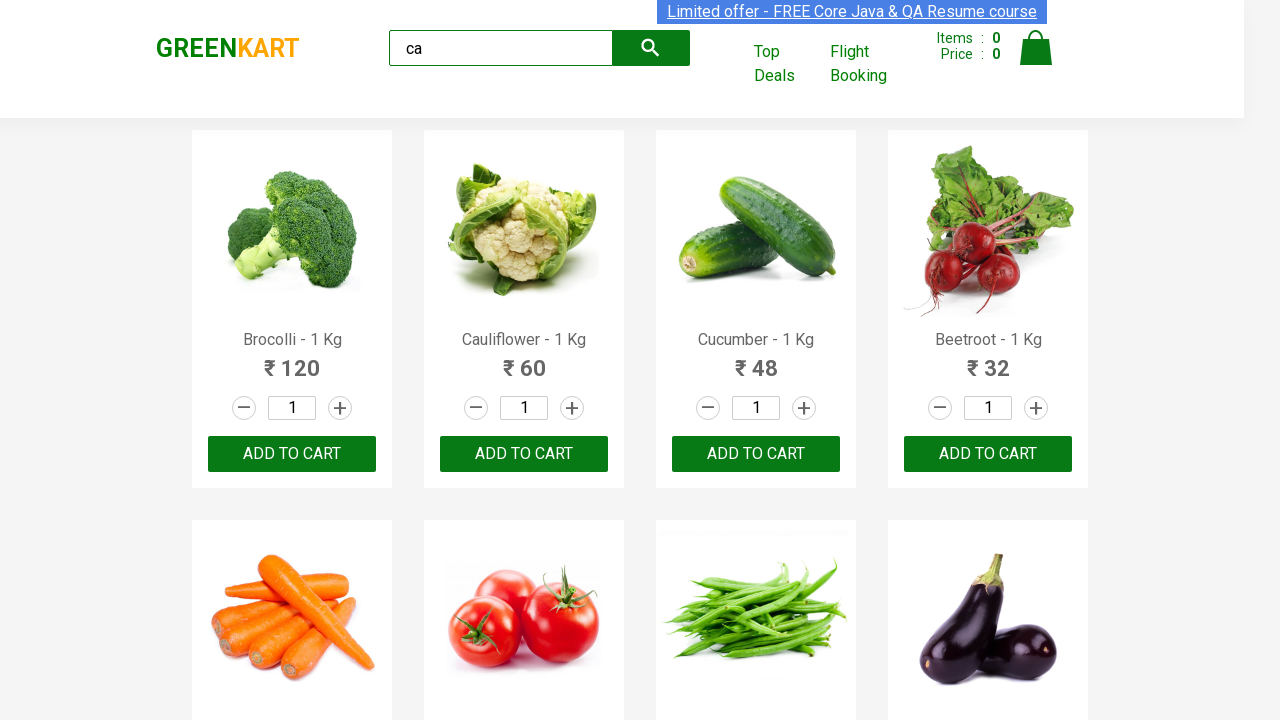

Waited for products to filter by search term
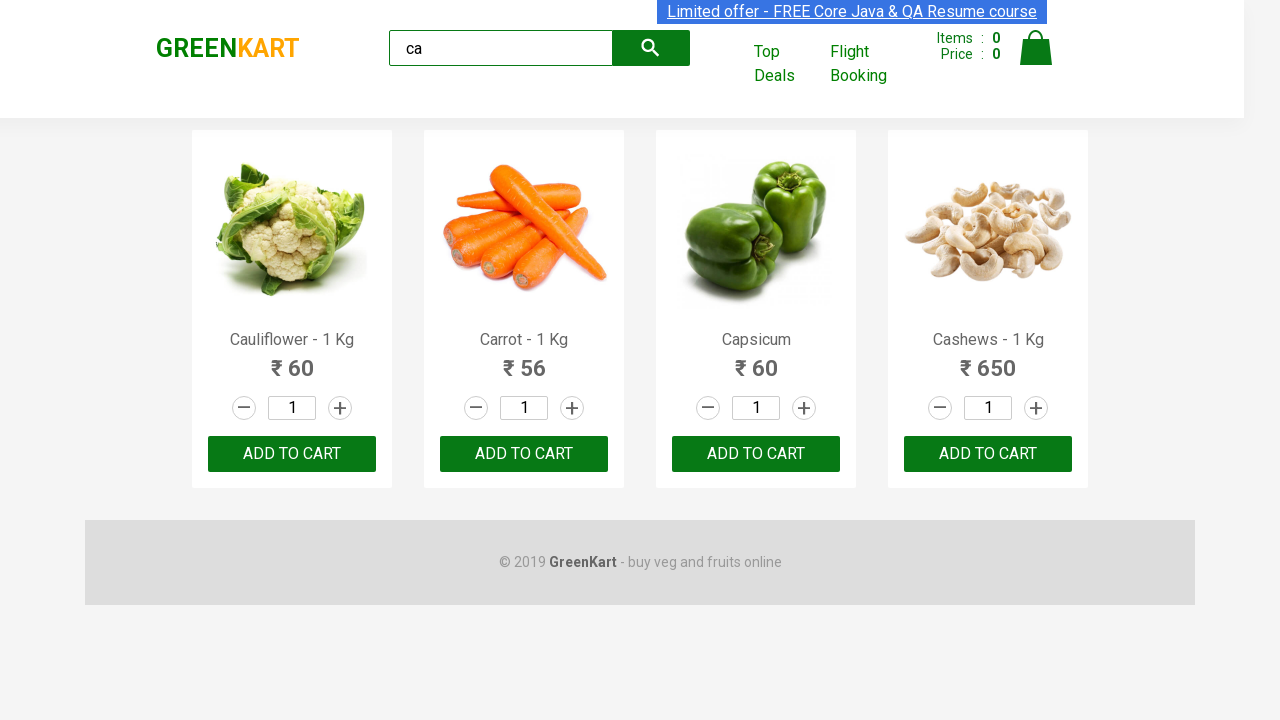

Clicked add to cart button on third product at (756, 454) on :nth-child(3) > .product-action > button
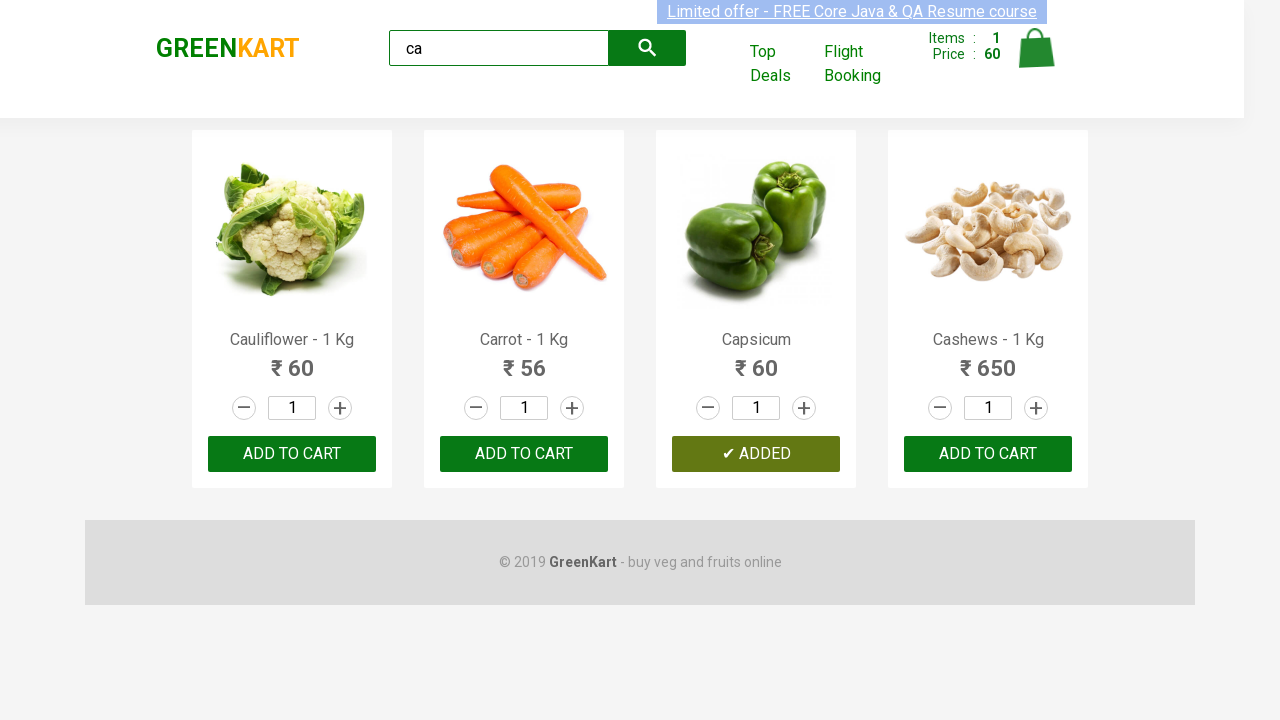

Found and clicked add to cart for Cashews product at (988, 454) on .products .product >> nth=3 >> button
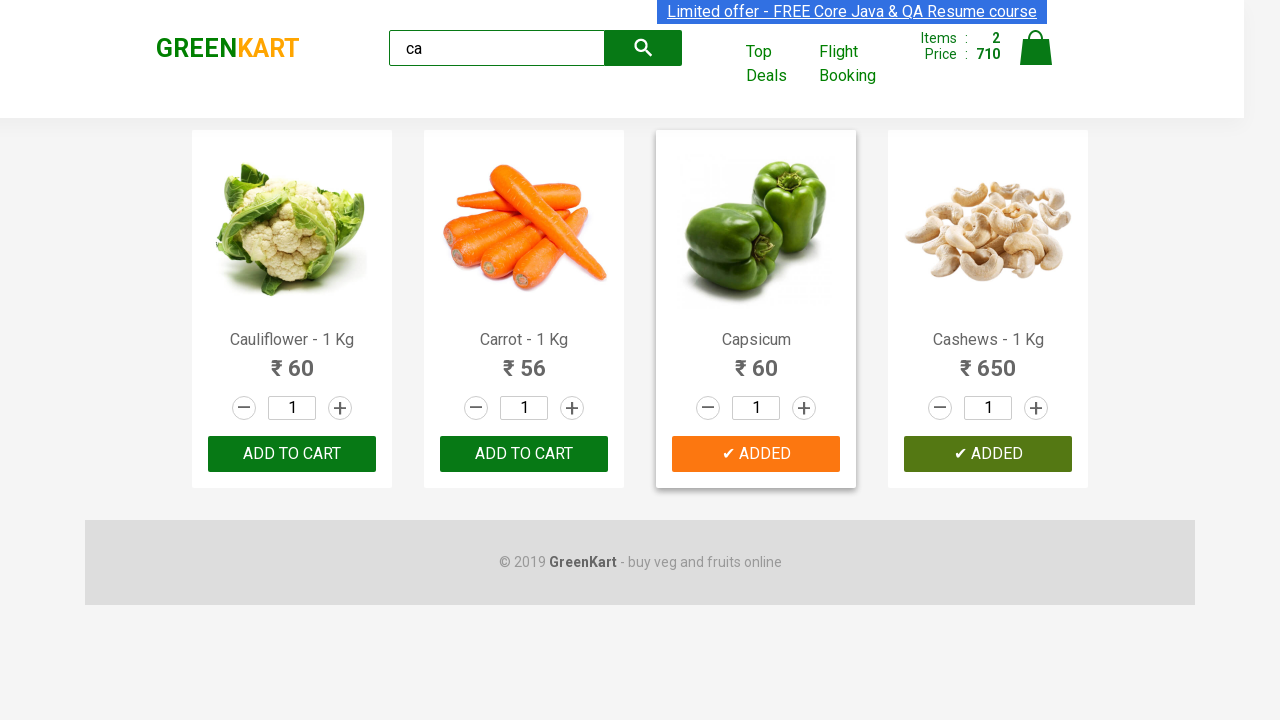

Clicked cart icon to view shopping cart at (1036, 48) on .cart-icon>img
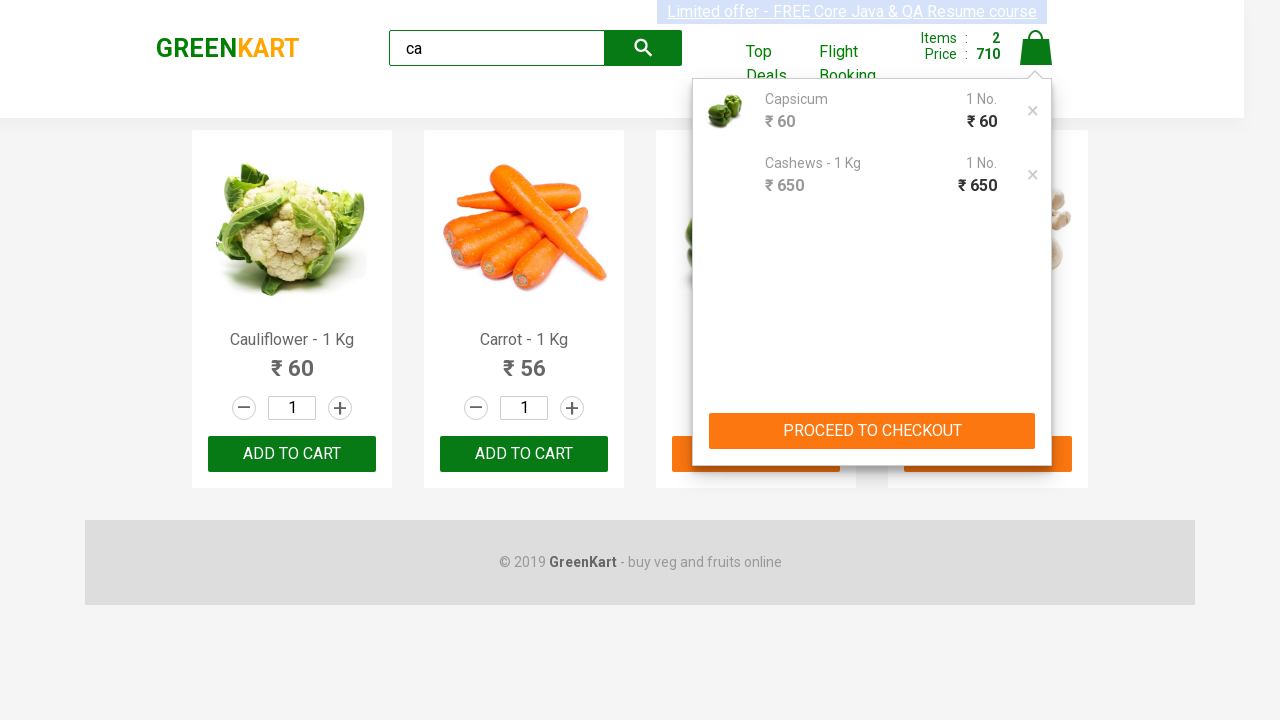

Clicked 'PROCEED TO CHECKOUT' button at (872, 431) on text=PROCEED TO CHECKOUT
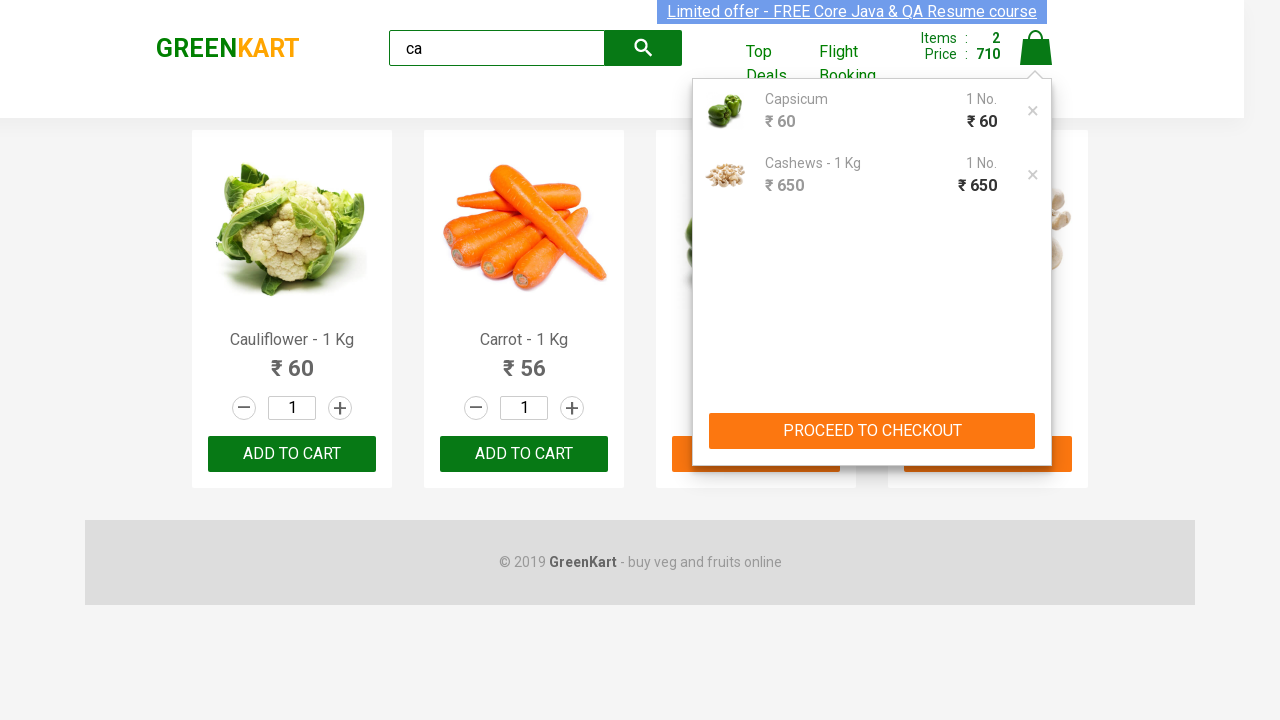

Clicked 'Place Order' button to complete purchase at (1036, 491) on text=Place Order
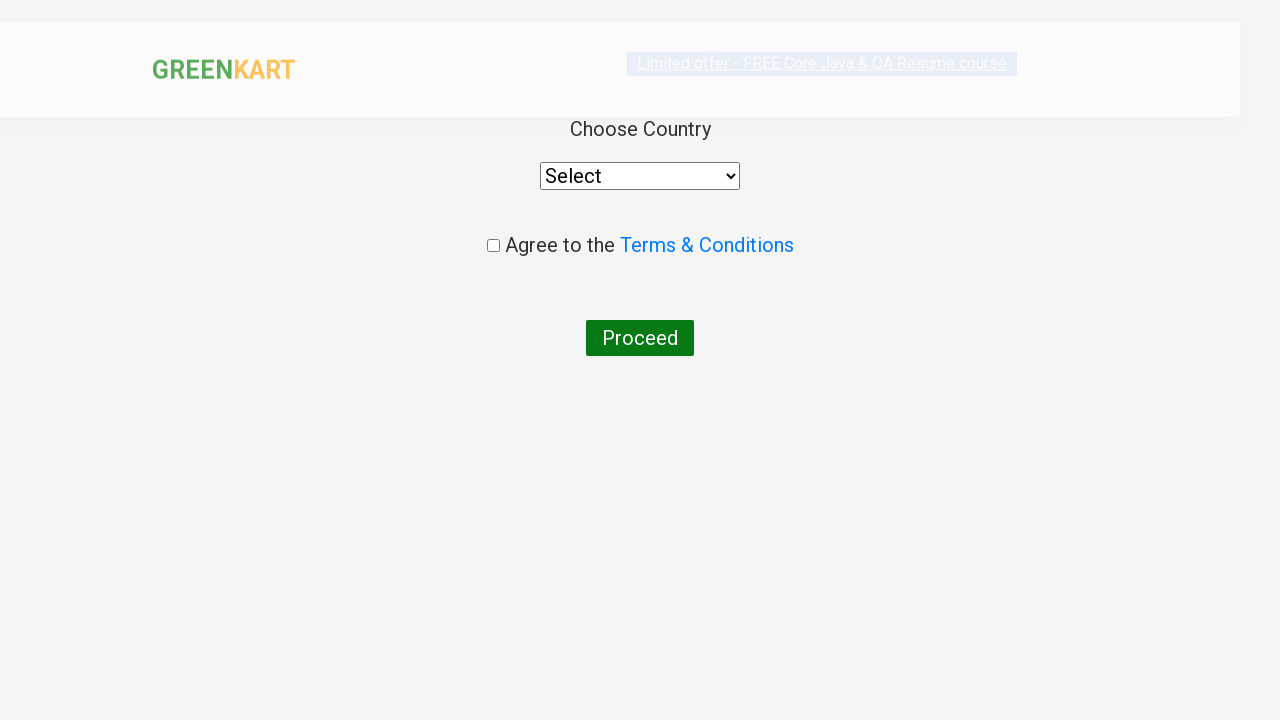

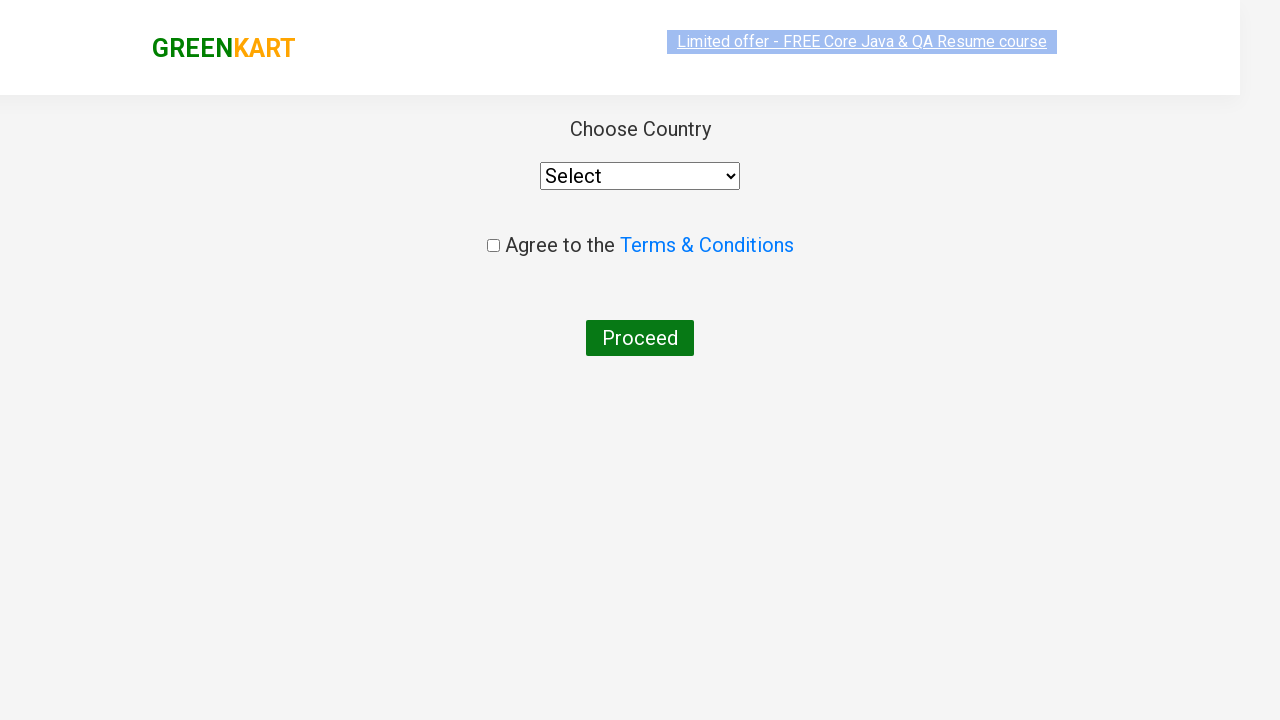